Fills out a form on W3Schools by clearing default text and entering new values for first and last name, then submits the form

Starting URL: https://www.w3schools.com/html/html_forms.asp

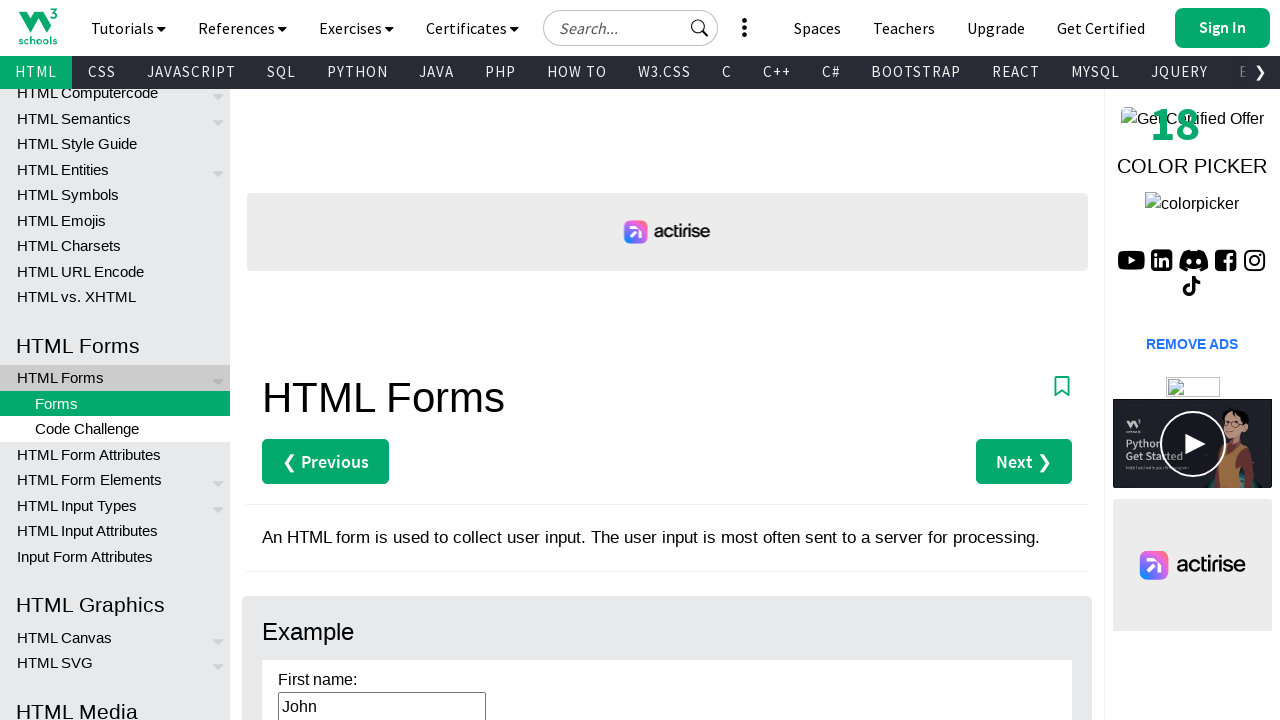

Cleared default text from first name field on #fname
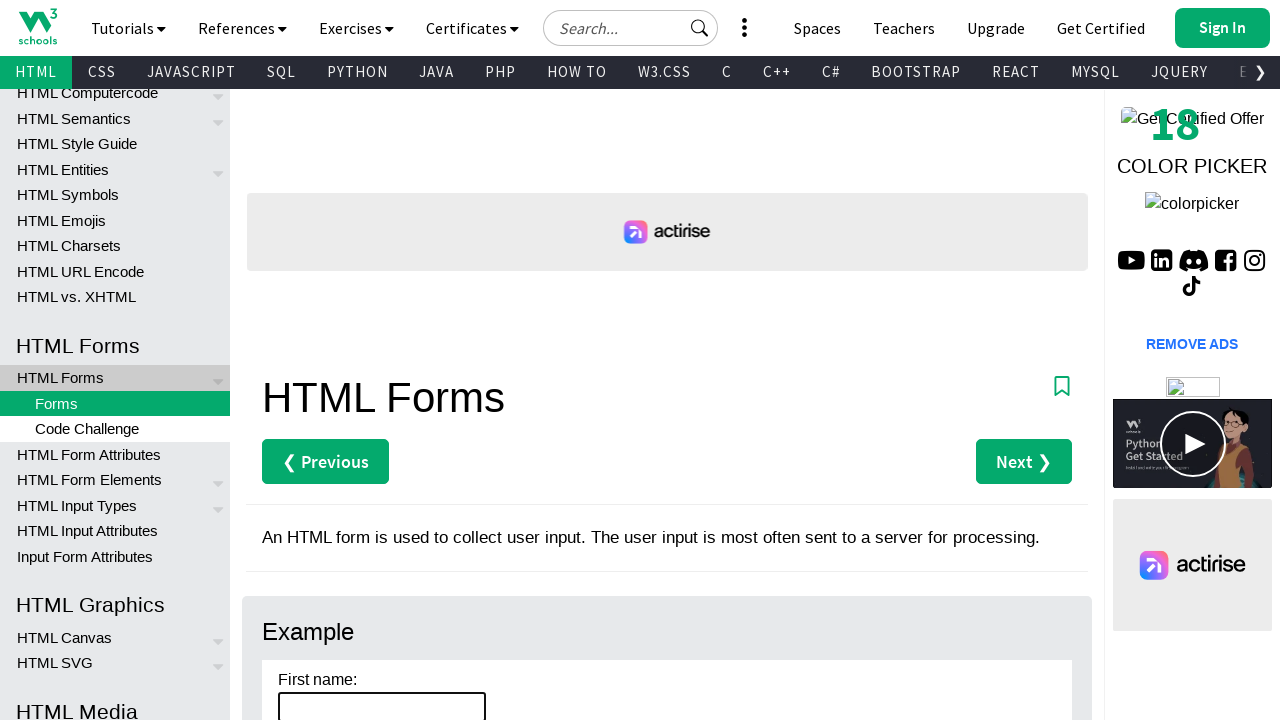

Cleared default text from last name field on #lname
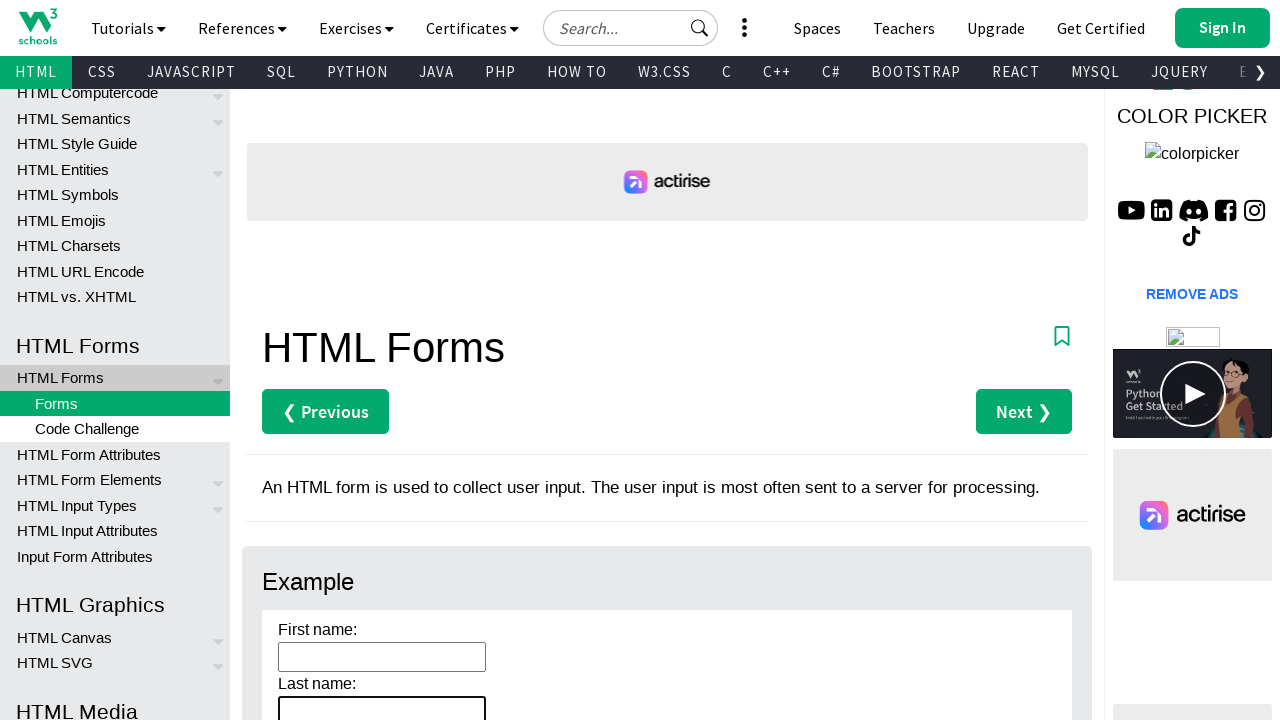

Entered 'Robert Nesta' in first name field on #fname
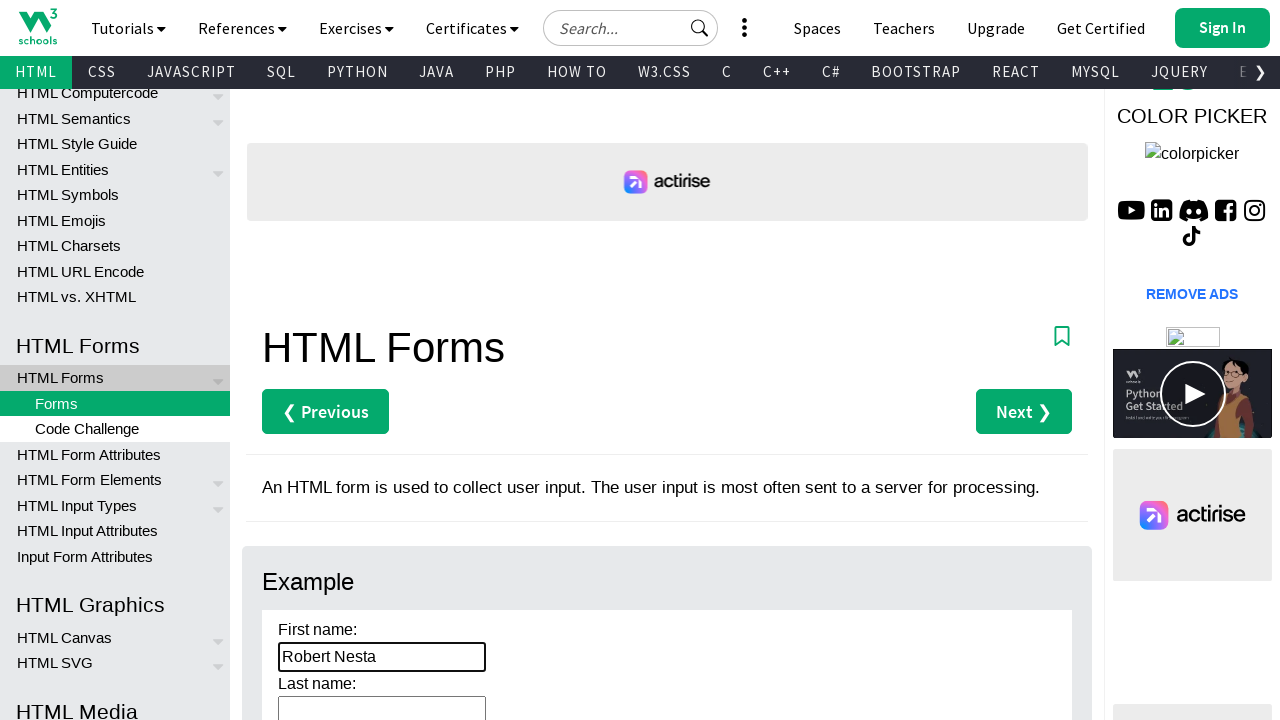

Entered 'Marley' in last name field on #lname
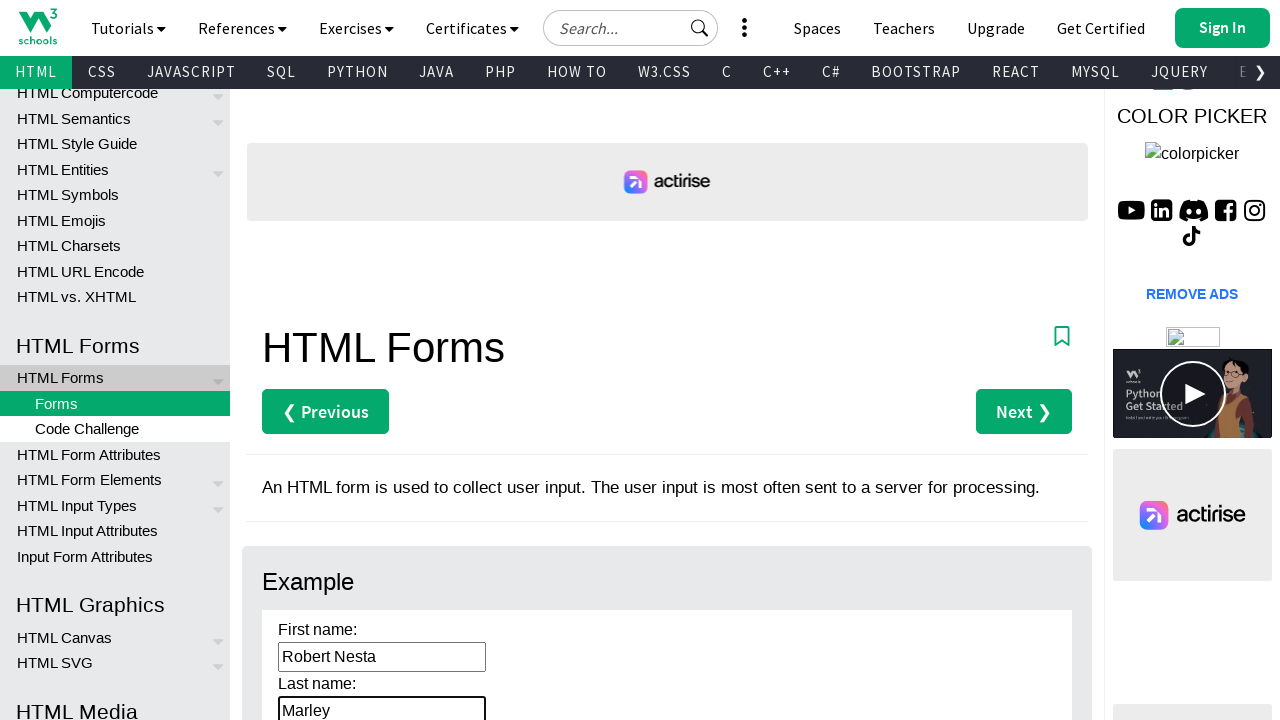

Clicked Submit button to submit the form at (311, 360) on input[value='Submit']
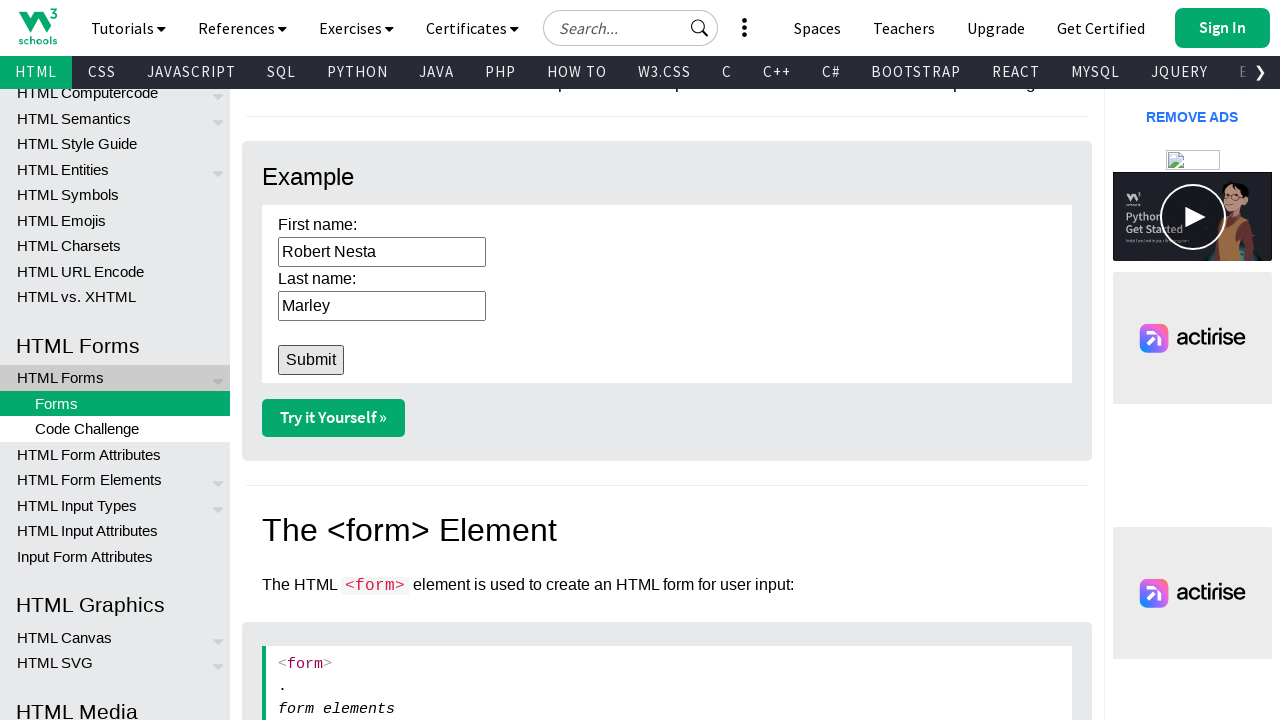

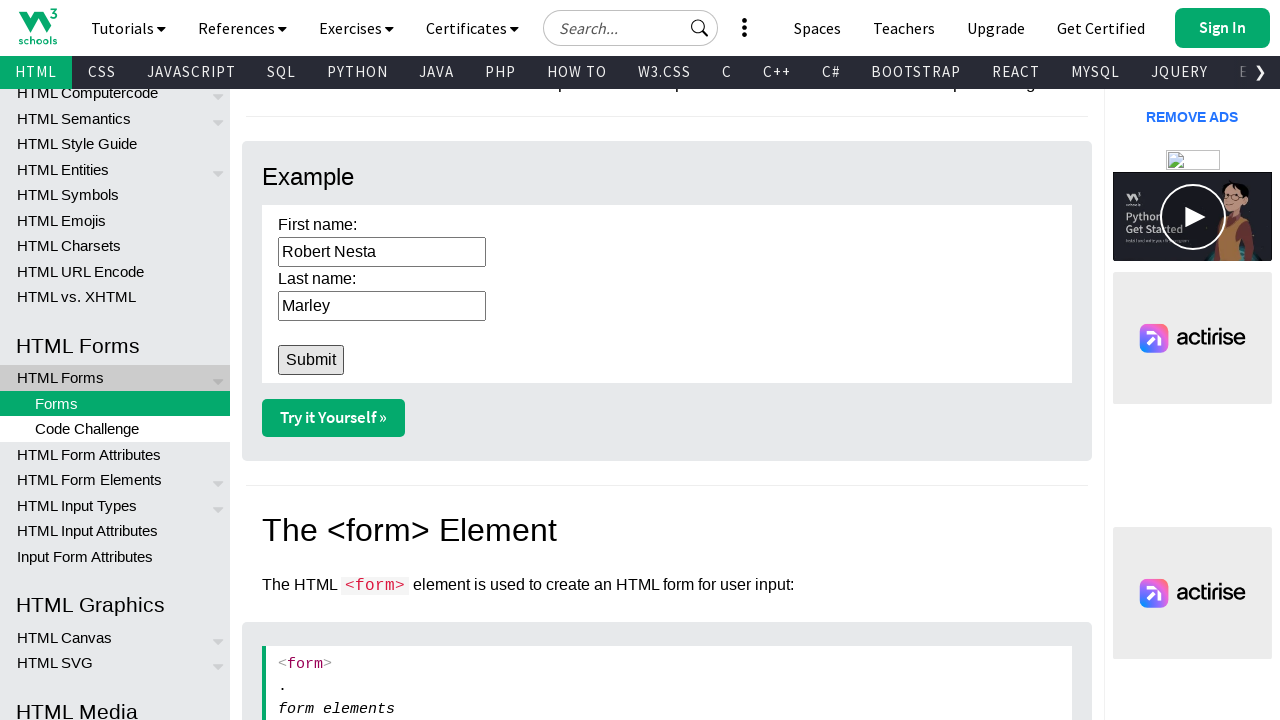